Tests the jQuery UI selectable widget by selecting multiple items using Ctrl+click interactions

Starting URL: https://jqueryui.com/selectable

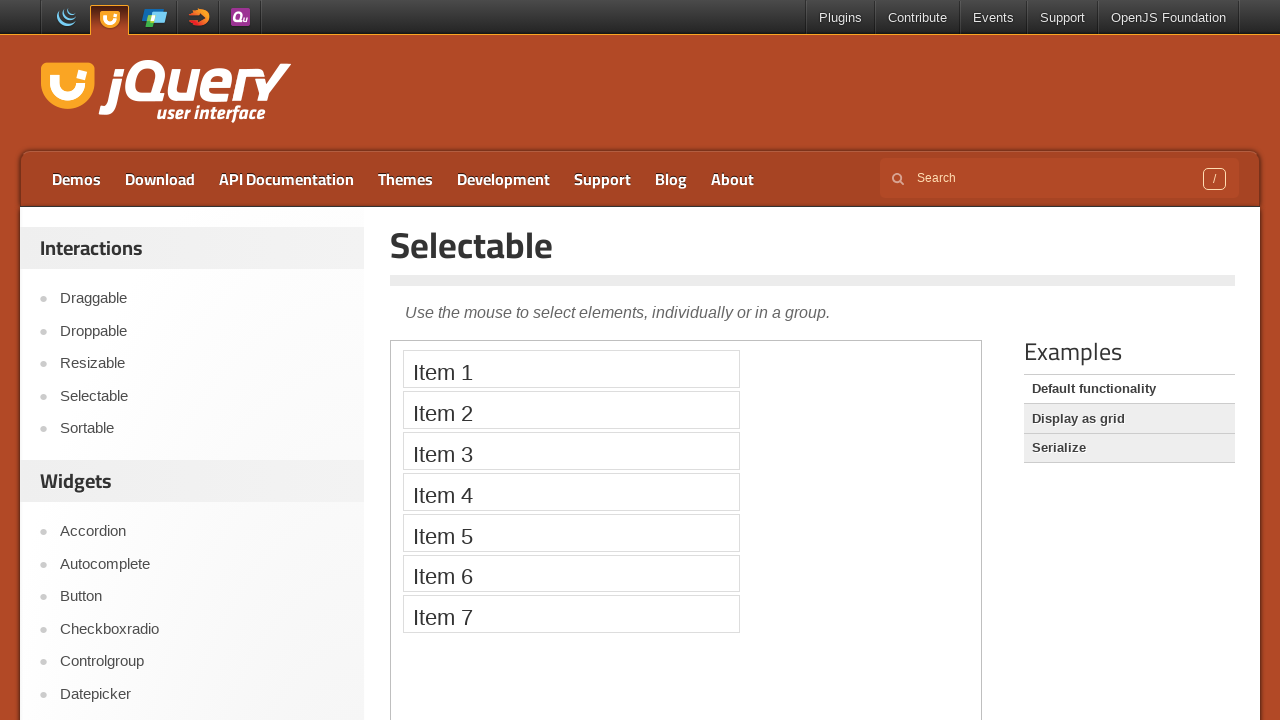

Located the iframe containing the selectable widget
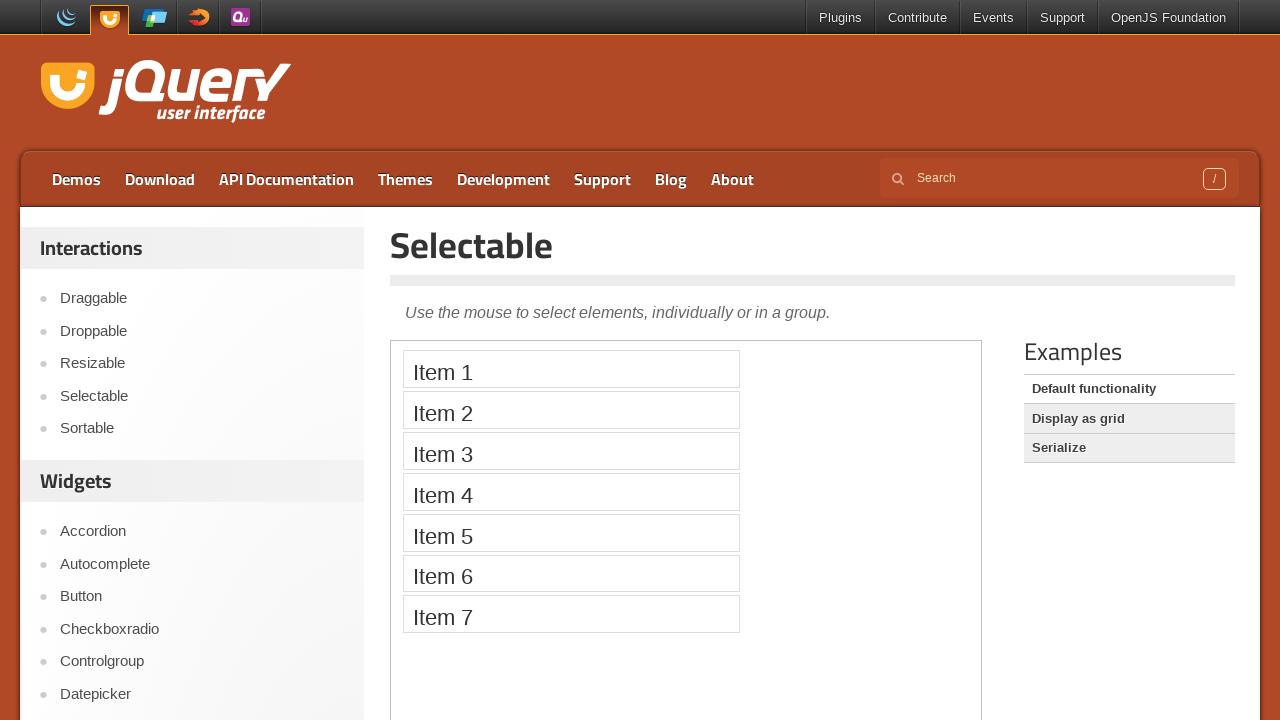

Located the first selectable item
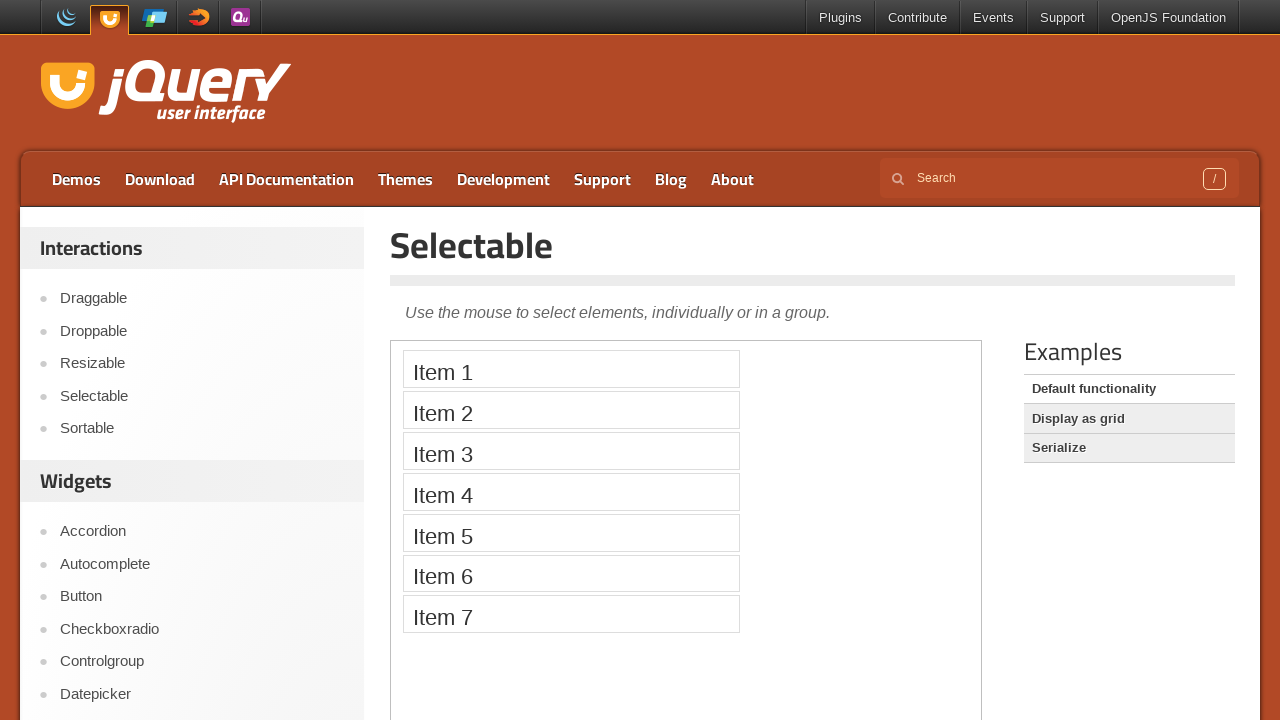

Located the second selectable item
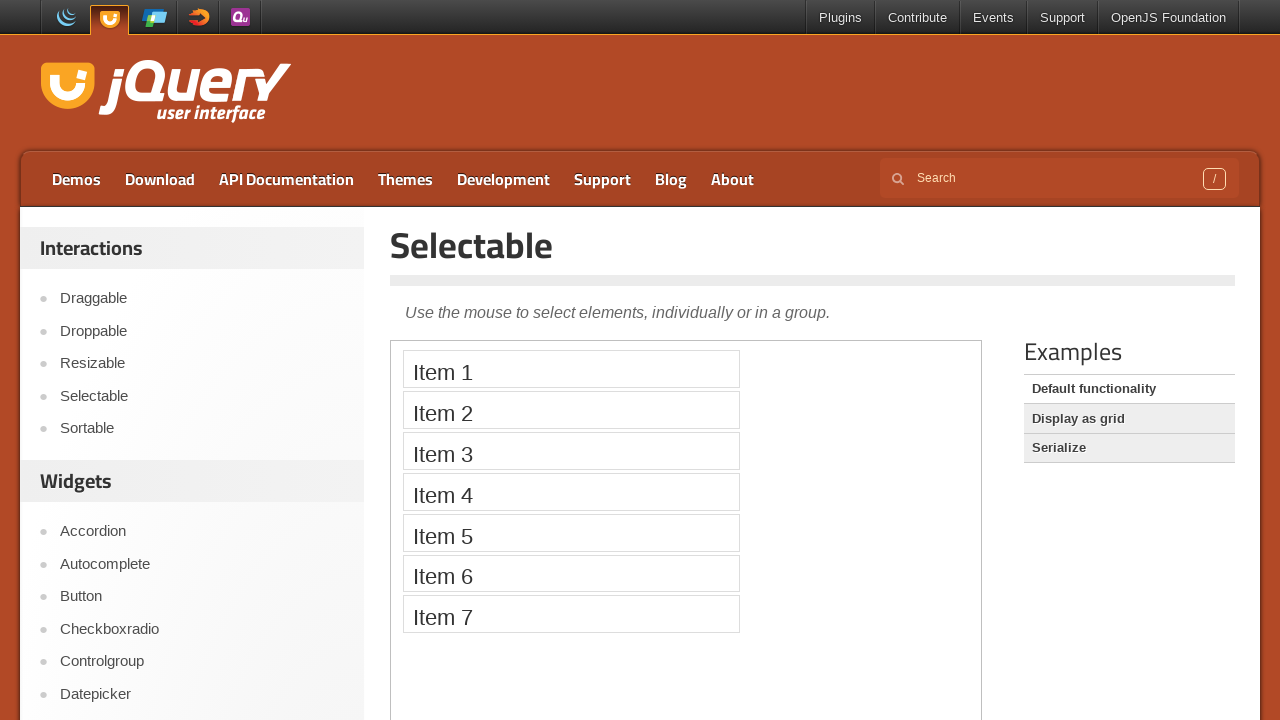

Located the third selectable item
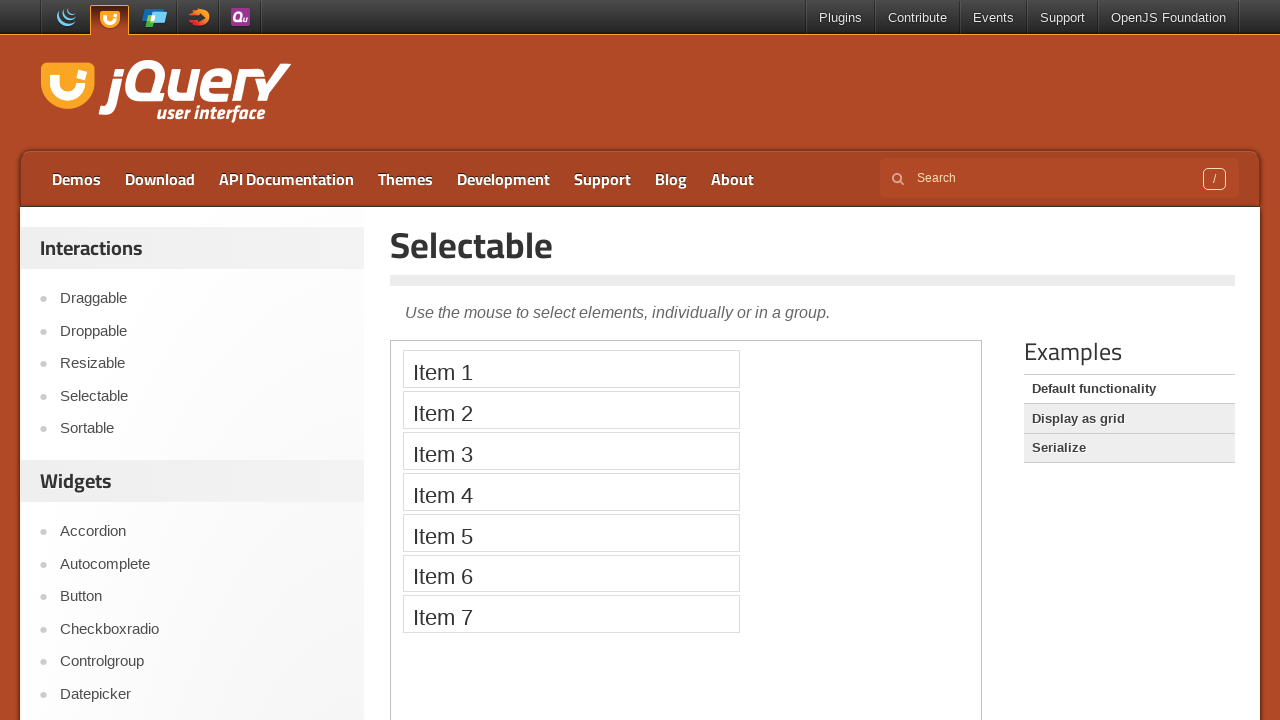

Pressed Control key down
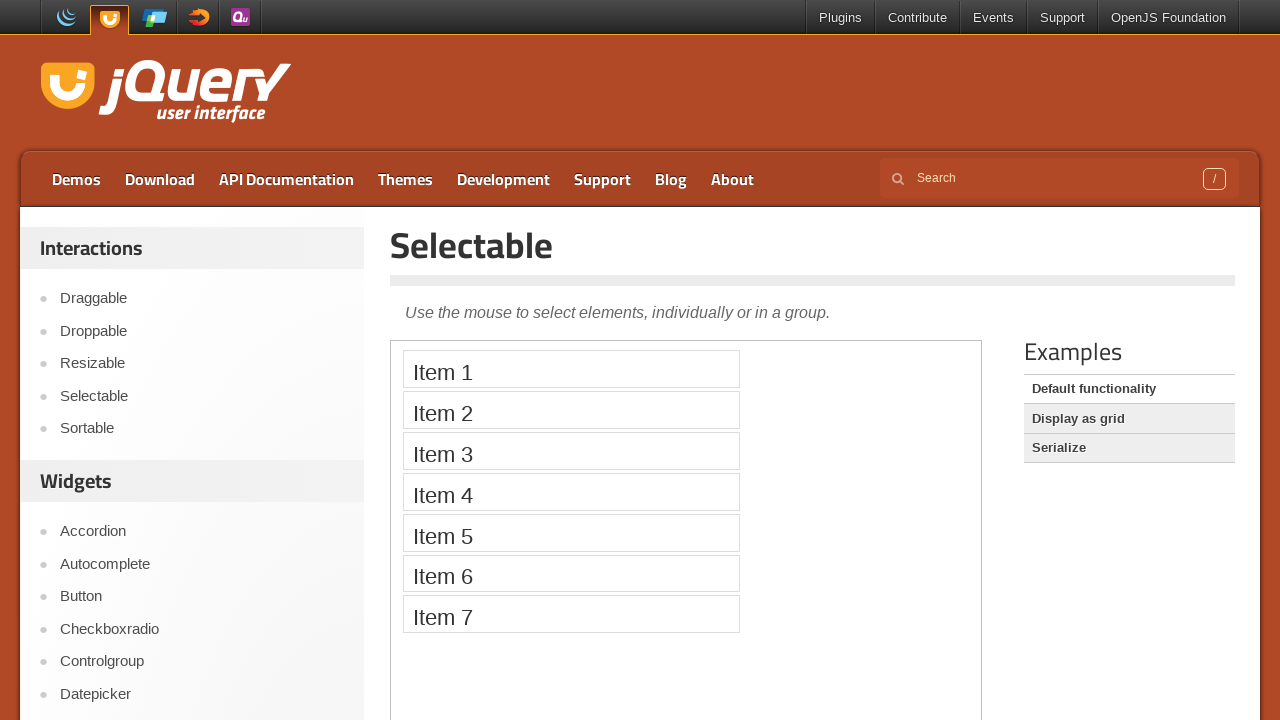

Ctrl+clicked the first selectable item at (571, 369) on iframe >> nth=0 >> internal:control=enter-frame >> (//ol[@id='selectable']/li)[1
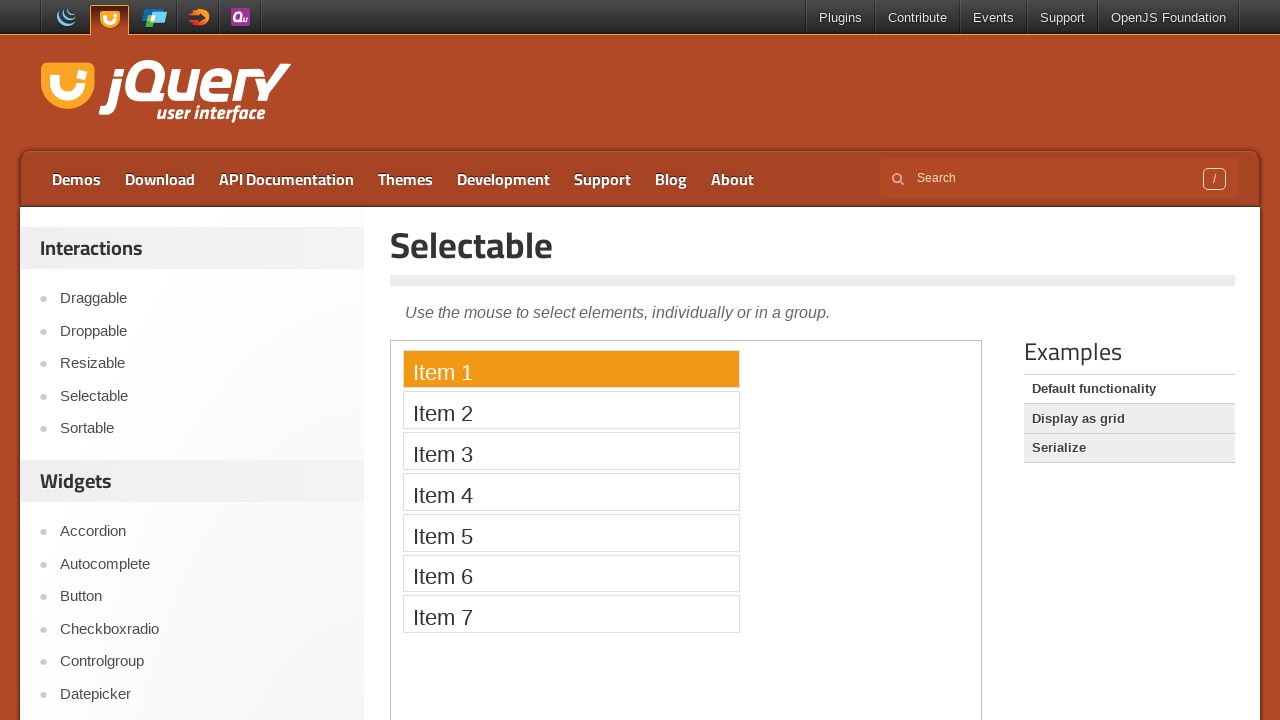

Ctrl+clicked the second selectable item at (571, 410) on iframe >> nth=0 >> internal:control=enter-frame >> (//ol[@id='selectable']/li)[2
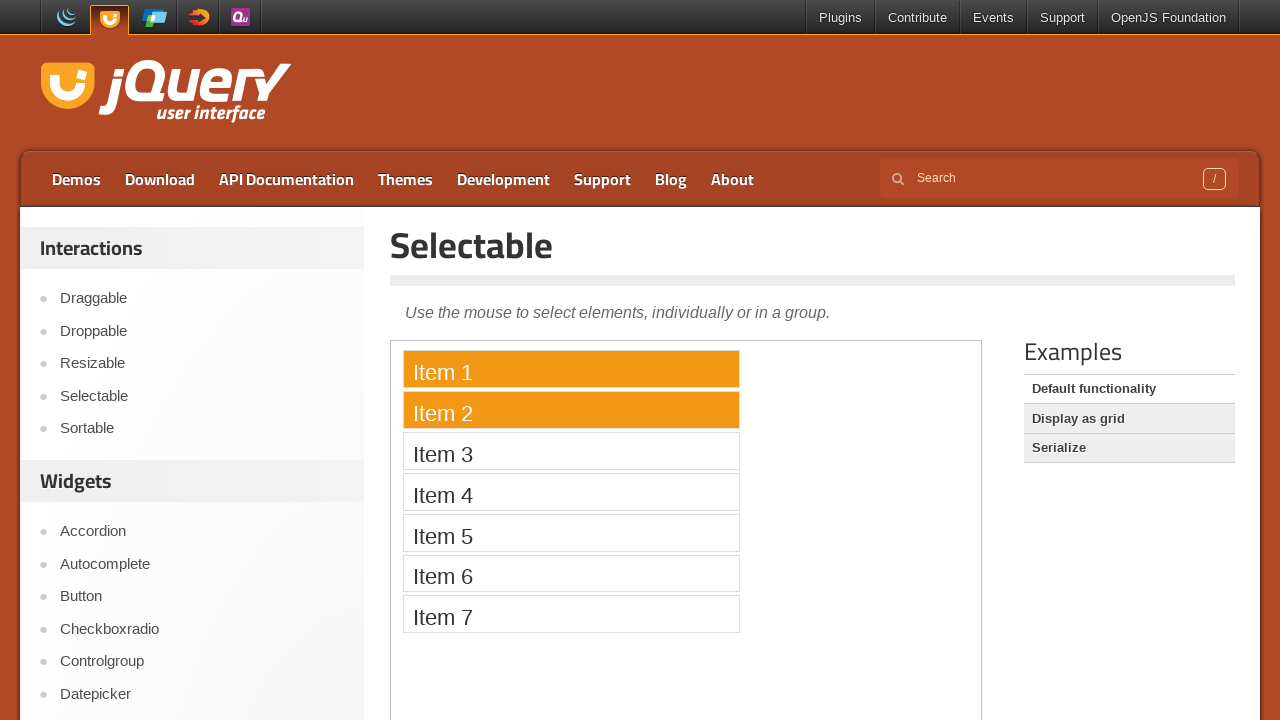

Ctrl+clicked the third selectable item at (571, 451) on iframe >> nth=0 >> internal:control=enter-frame >> (//ol[@id='selectable']/li)[3
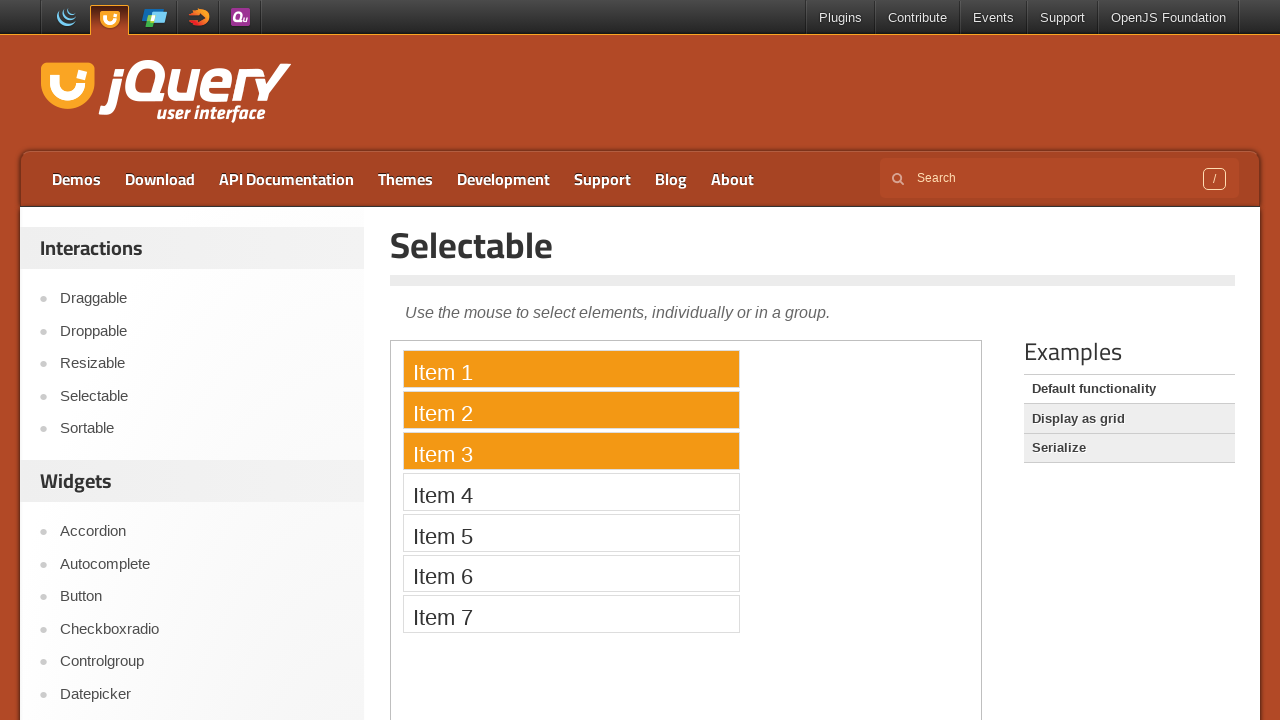

Released Control key
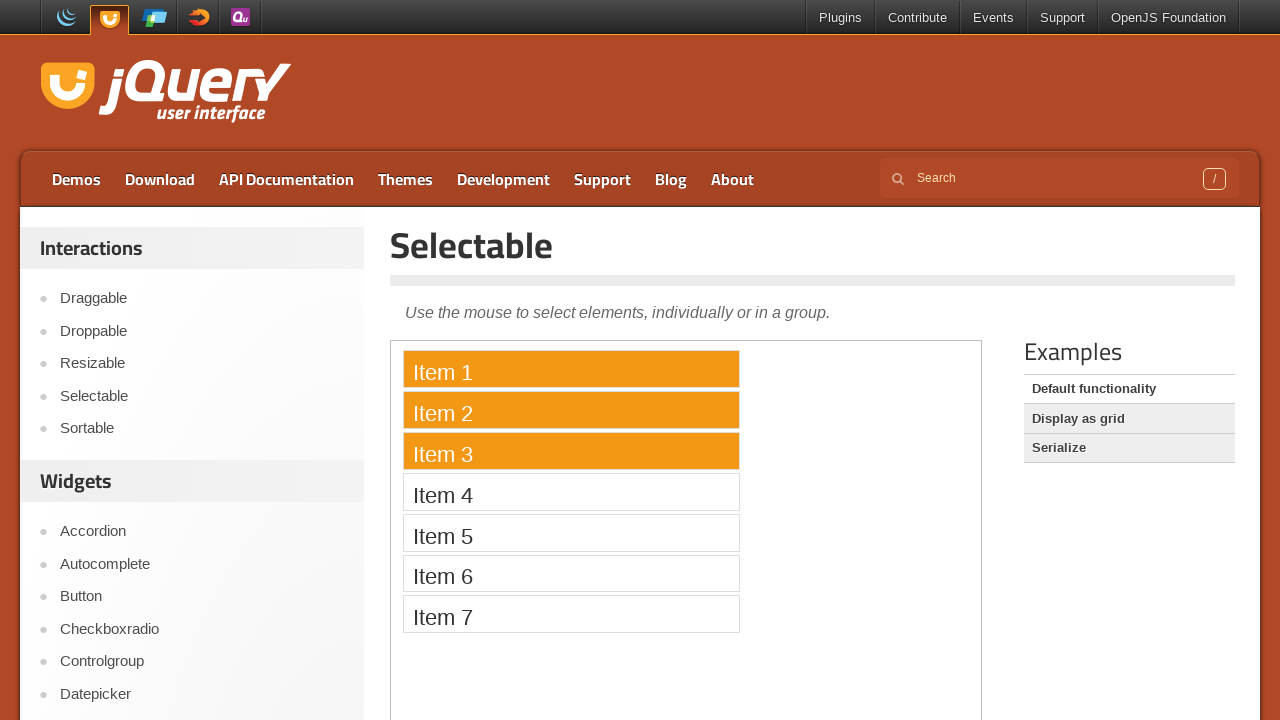

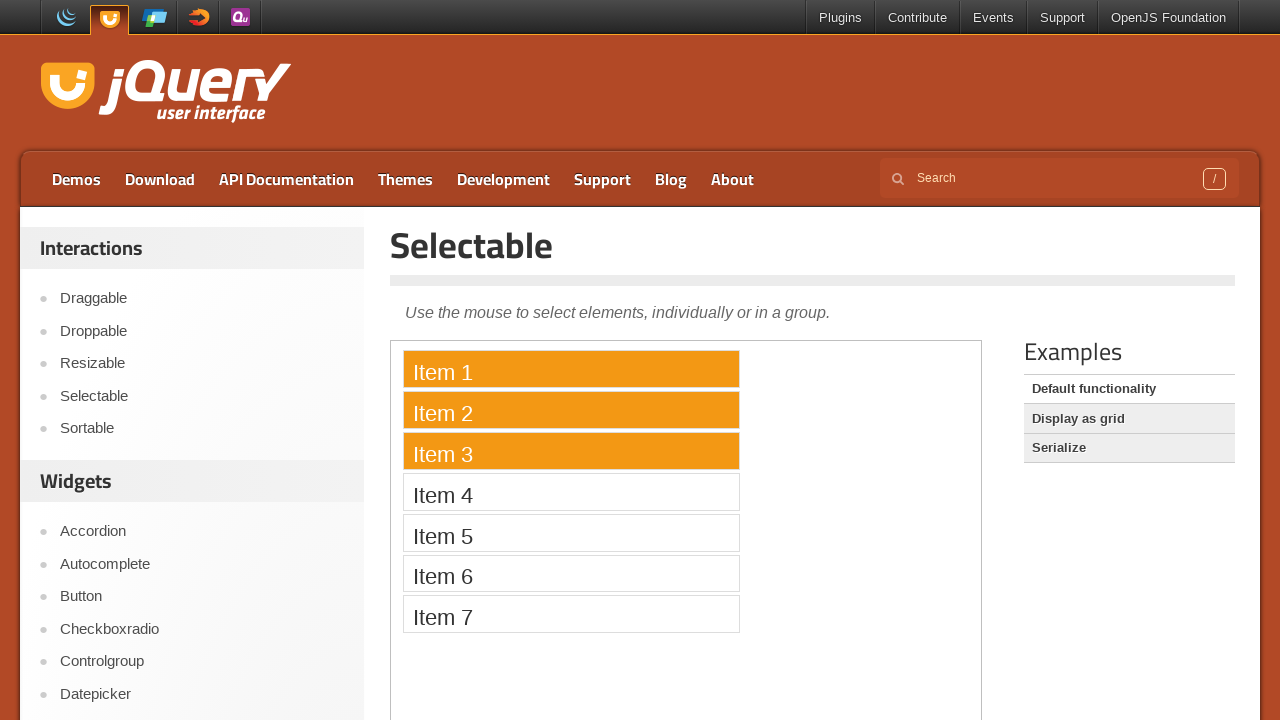